Verifies the Playwright homepage loads correctly and navigates to the Installation documentation page by clicking a header link.

Starting URL: https://playwright.dev

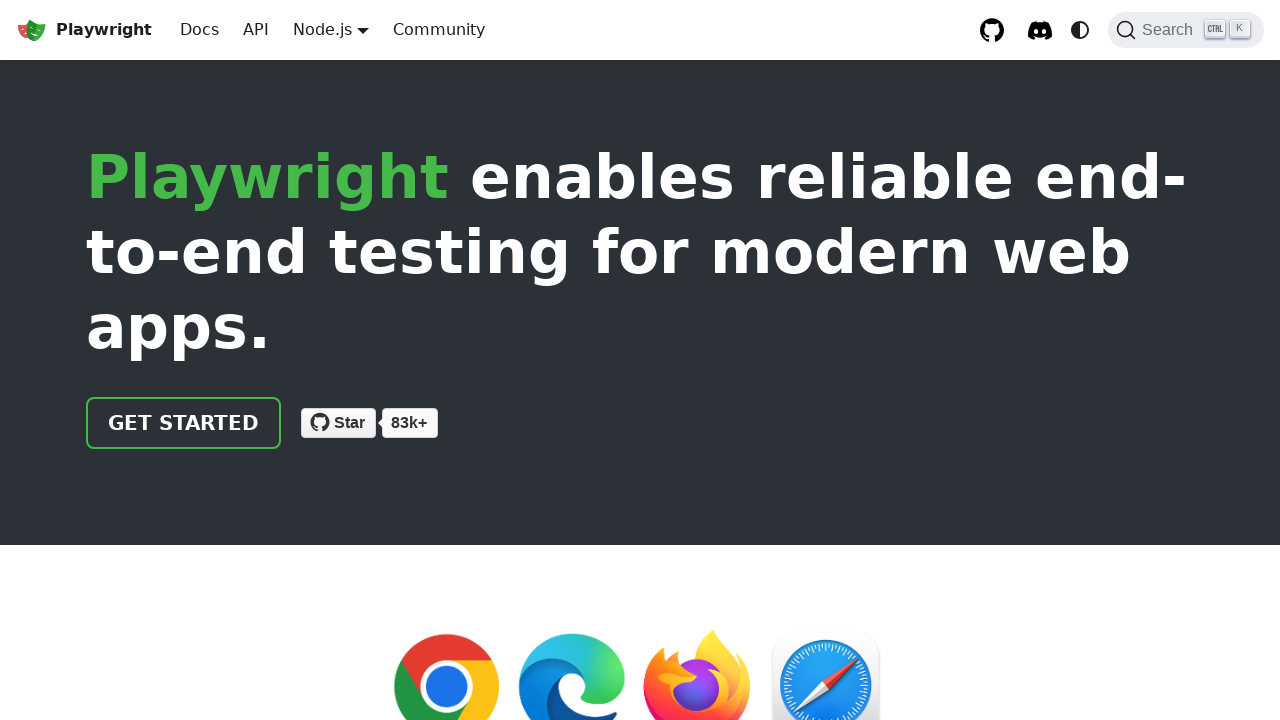

Verified Playwright homepage loaded with correct title
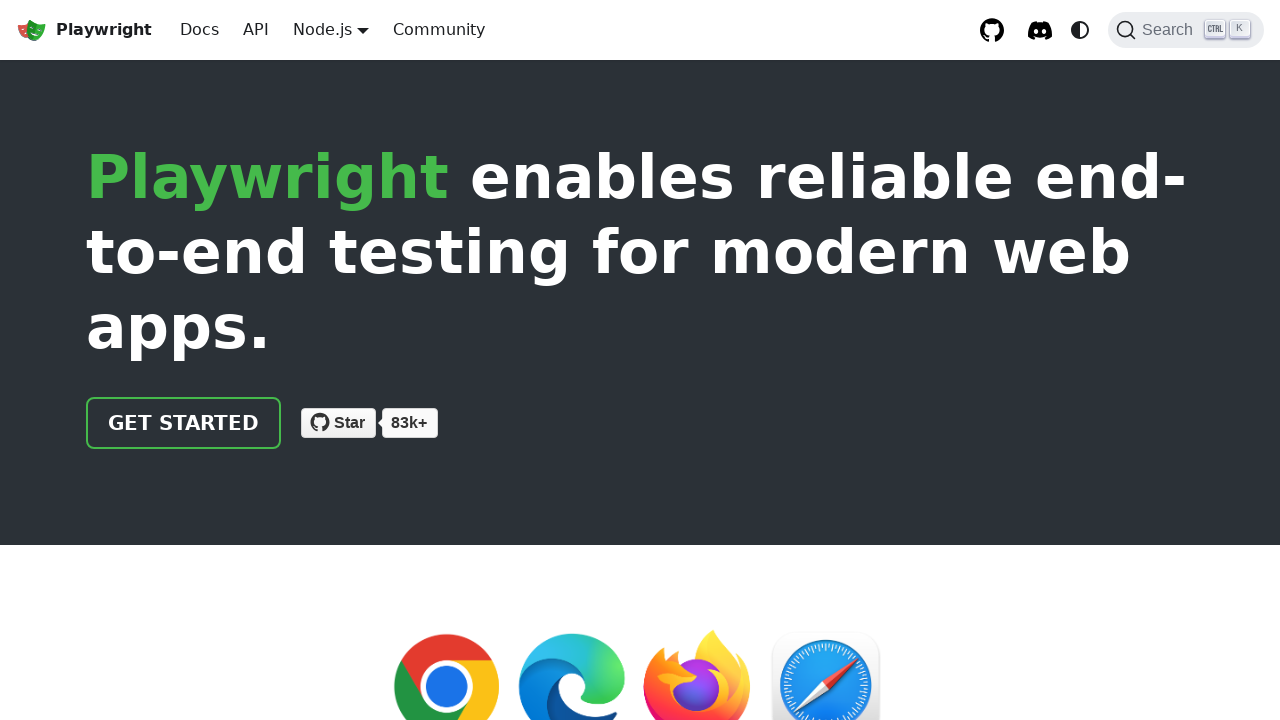

Clicked header documentation link at (184, 423) on xpath=//html/body/div/div[2]/header/div/div/a
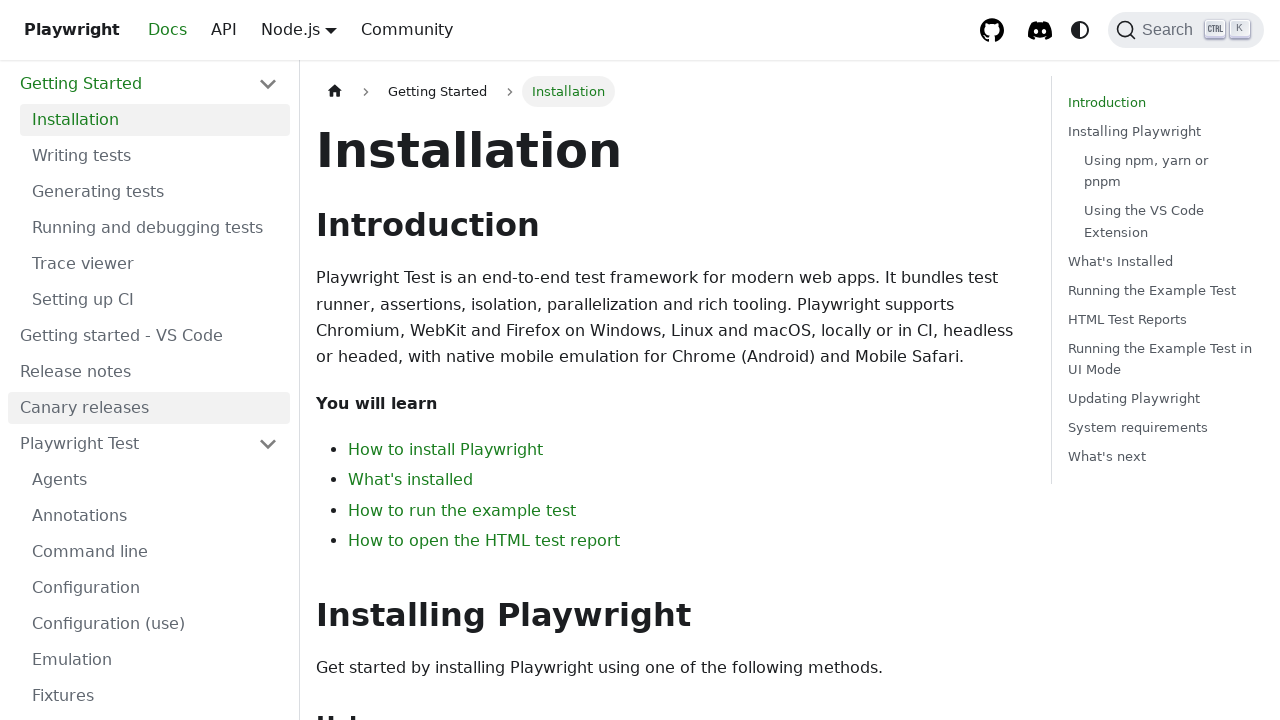

Verified navigation to Installation documentation page
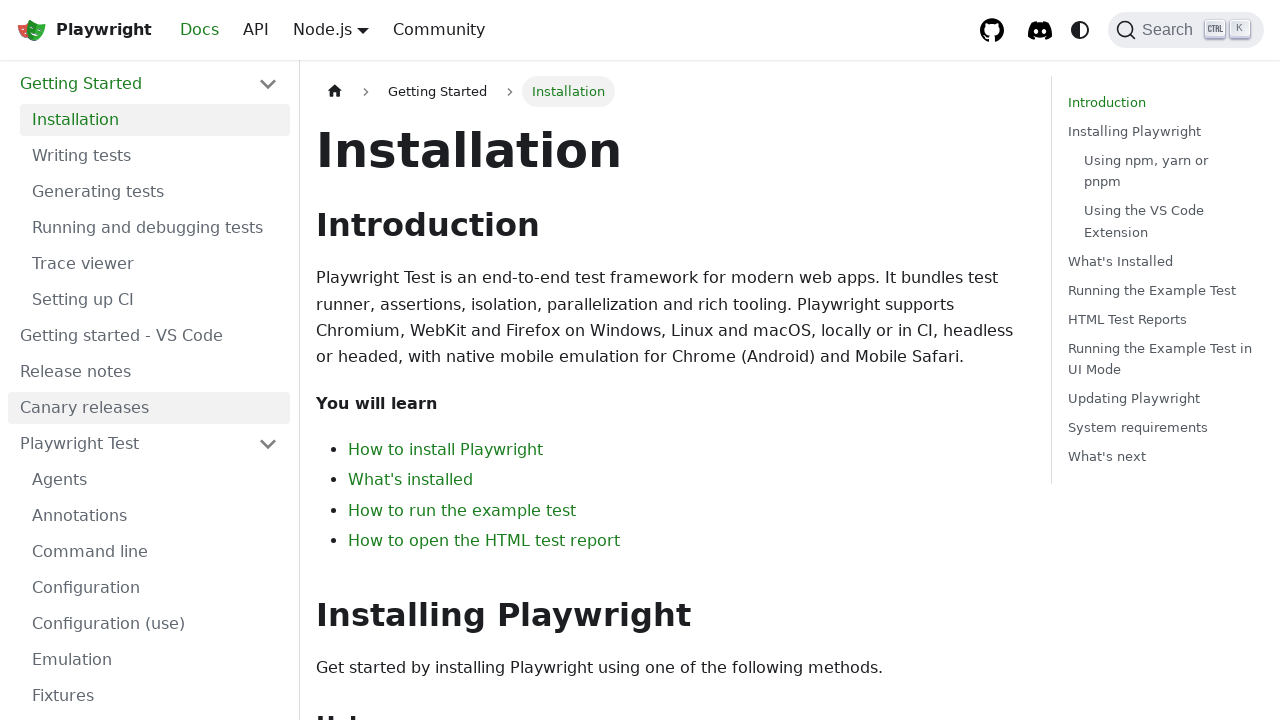

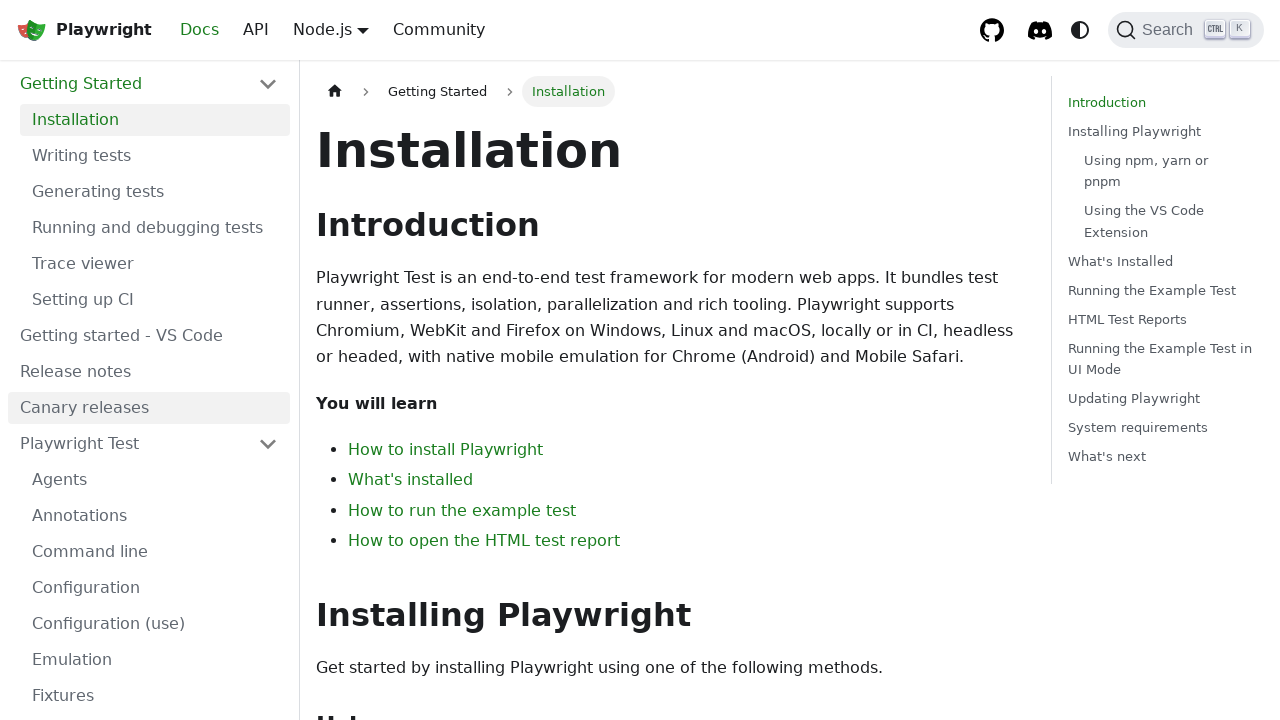